Tests hovering over user profiles and clicking view profile links for different users

Starting URL: http://the-internet.herokuapp.com/hovers

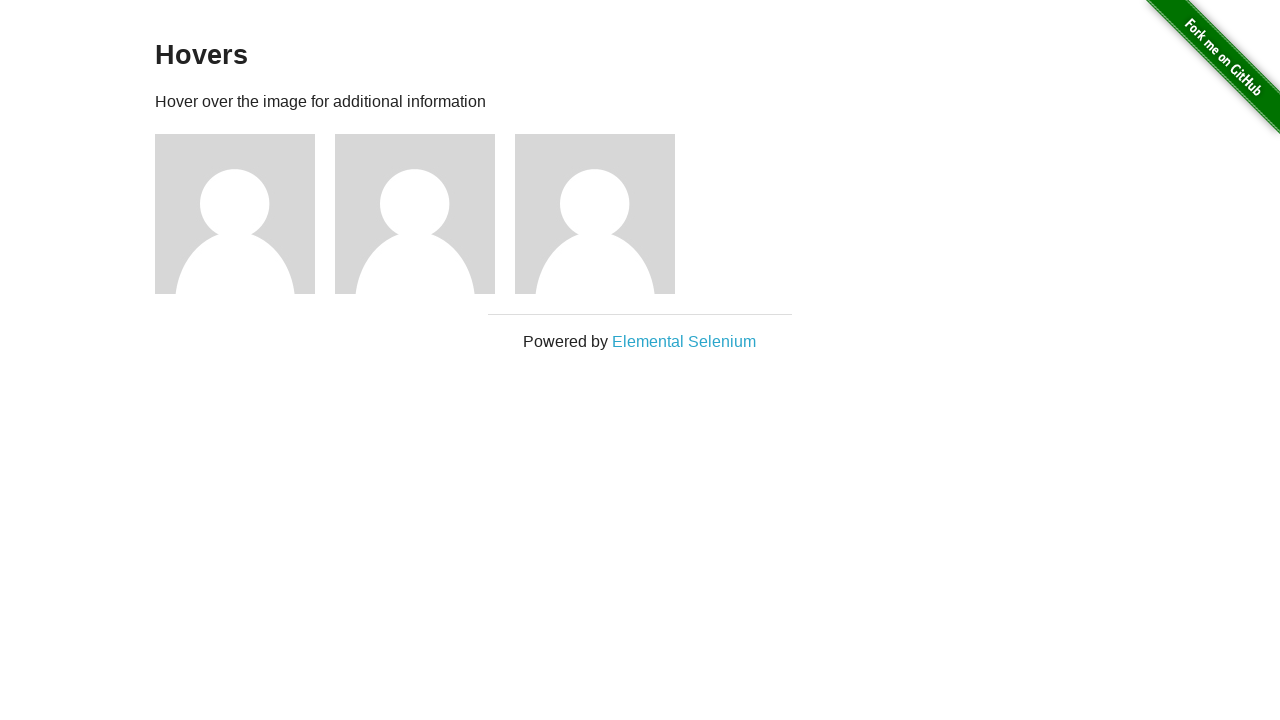

Hovered over user 1 profile at (245, 214) on xpath=//div[@class='example']/div[1]
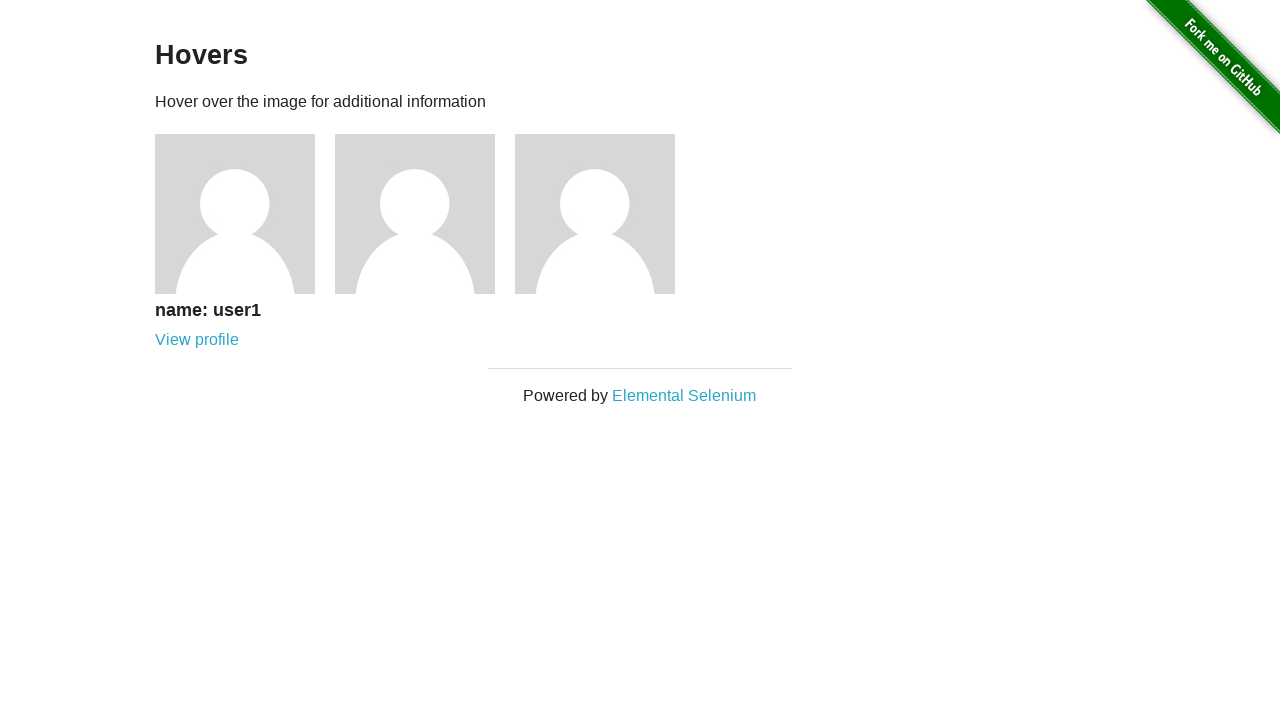

Clicked 'View profile' link for user 1 at (197, 340) on xpath=//div[@class='example']/div[1]//a[text()='View profile']
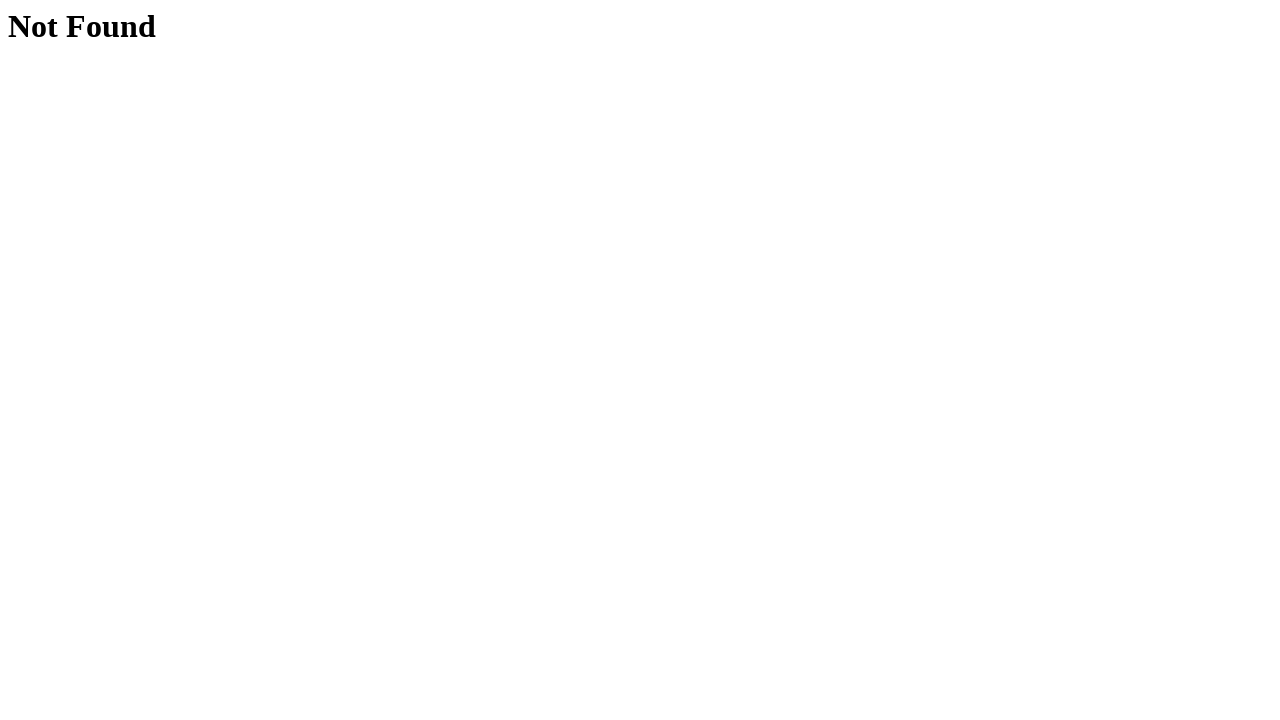

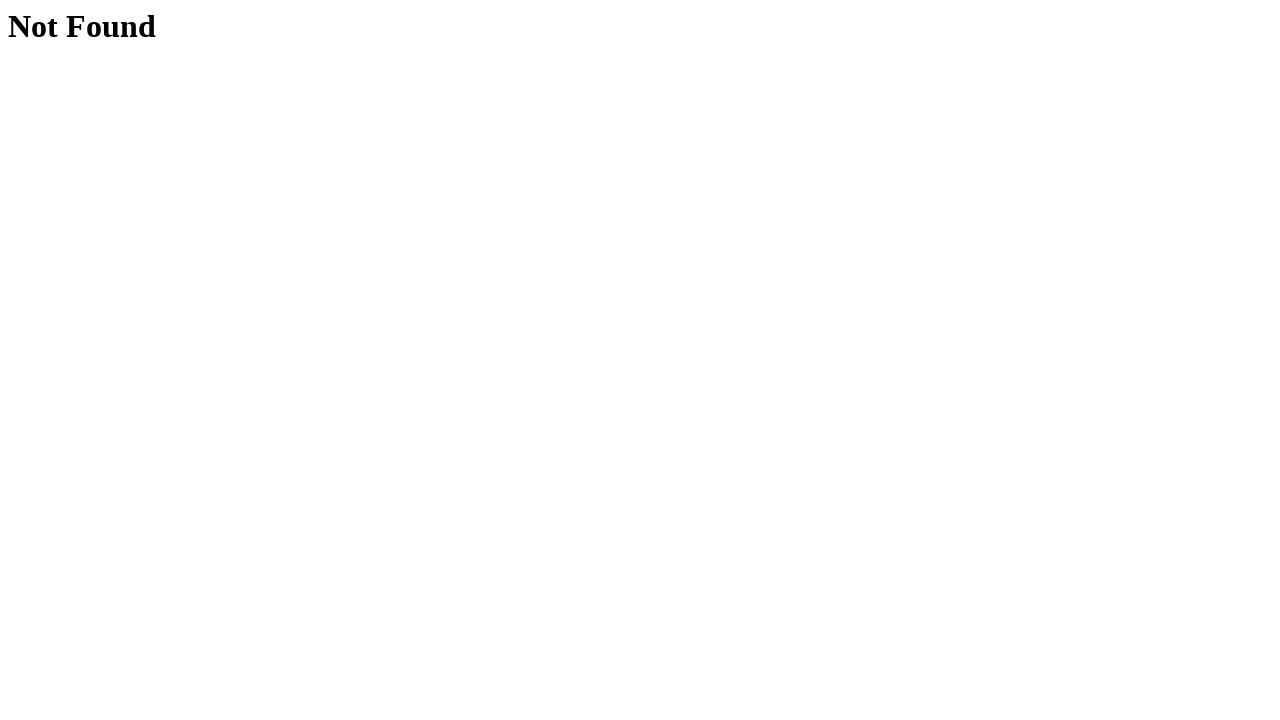